Tests scrolling functionality by scrolling down to the "CYDEO" link at the bottom of a large page, then scrolling back up to the "Home" link at the top.

Starting URL: https://practice.cydeo.com/large

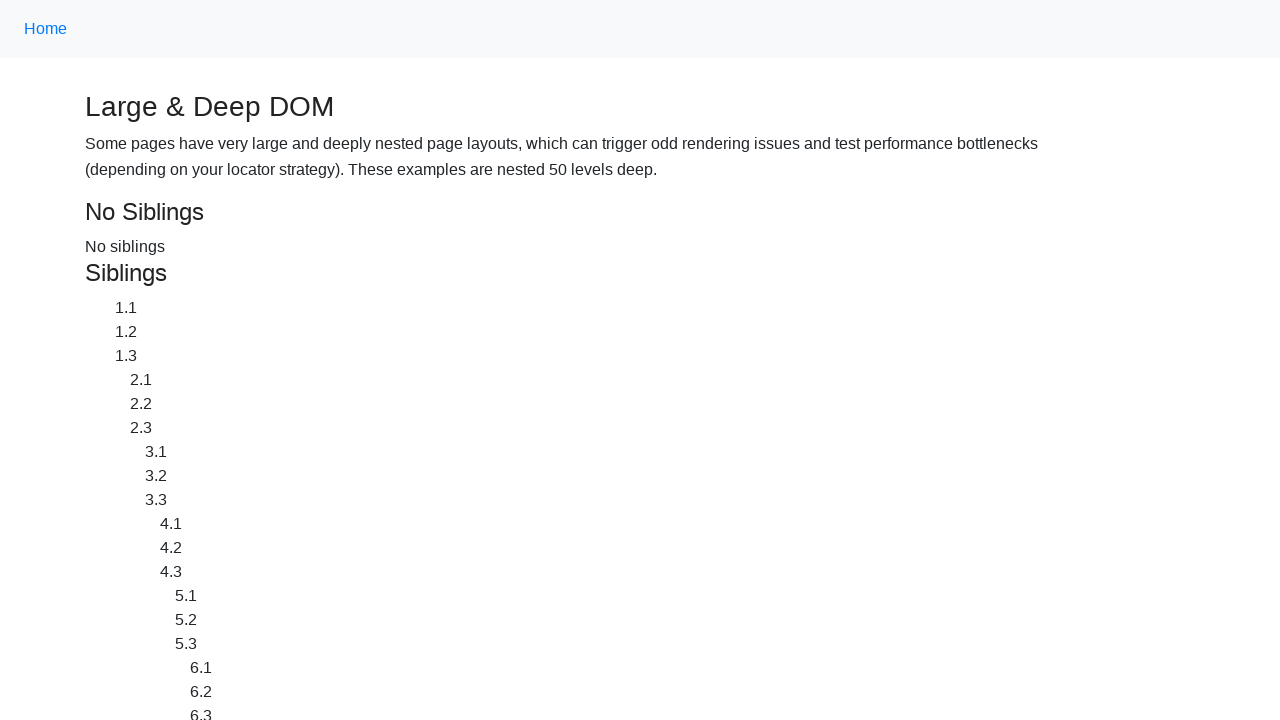

Located CYDEO link at the bottom of the page
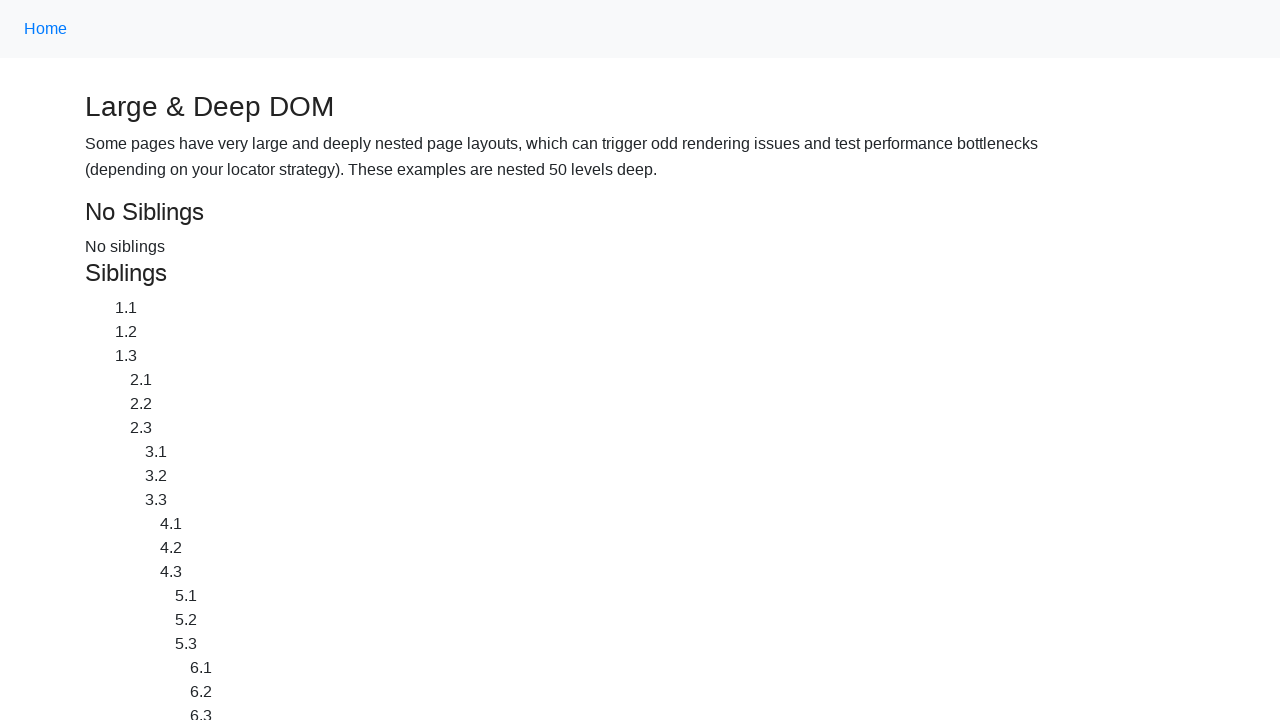

Located Home link at the top of the page
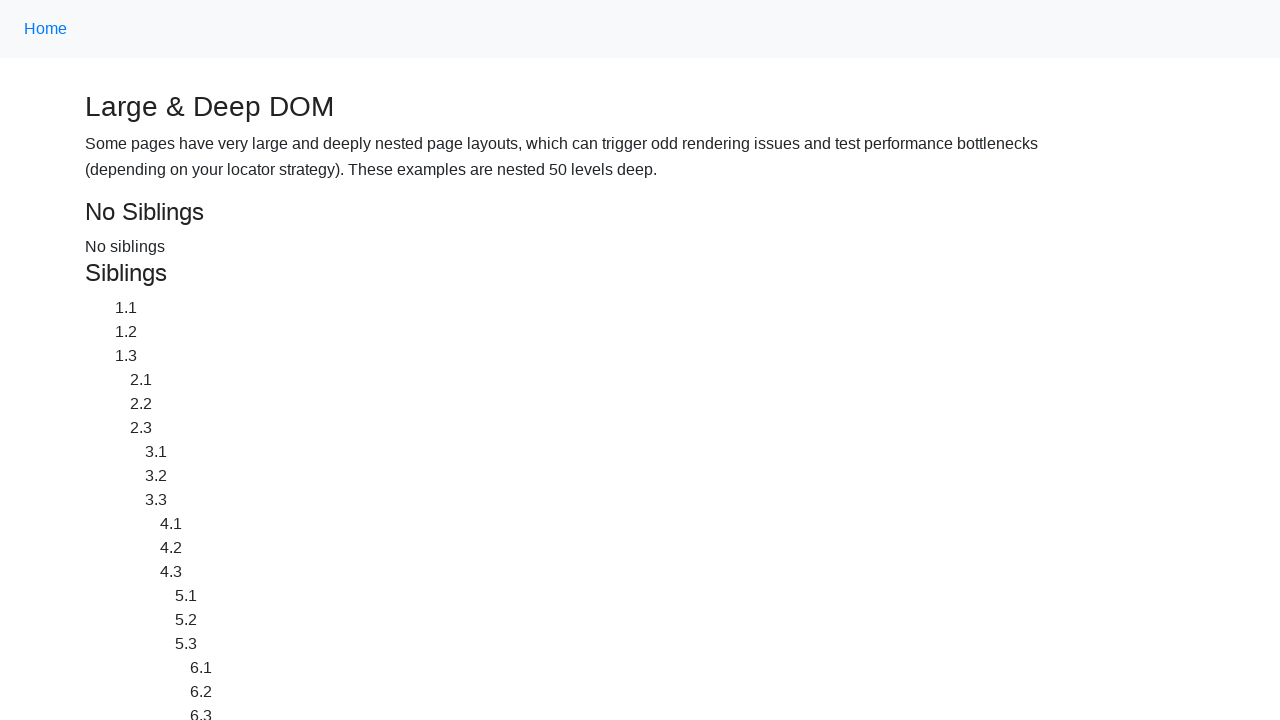

Scrolled down to CYDEO link at the bottom of the page
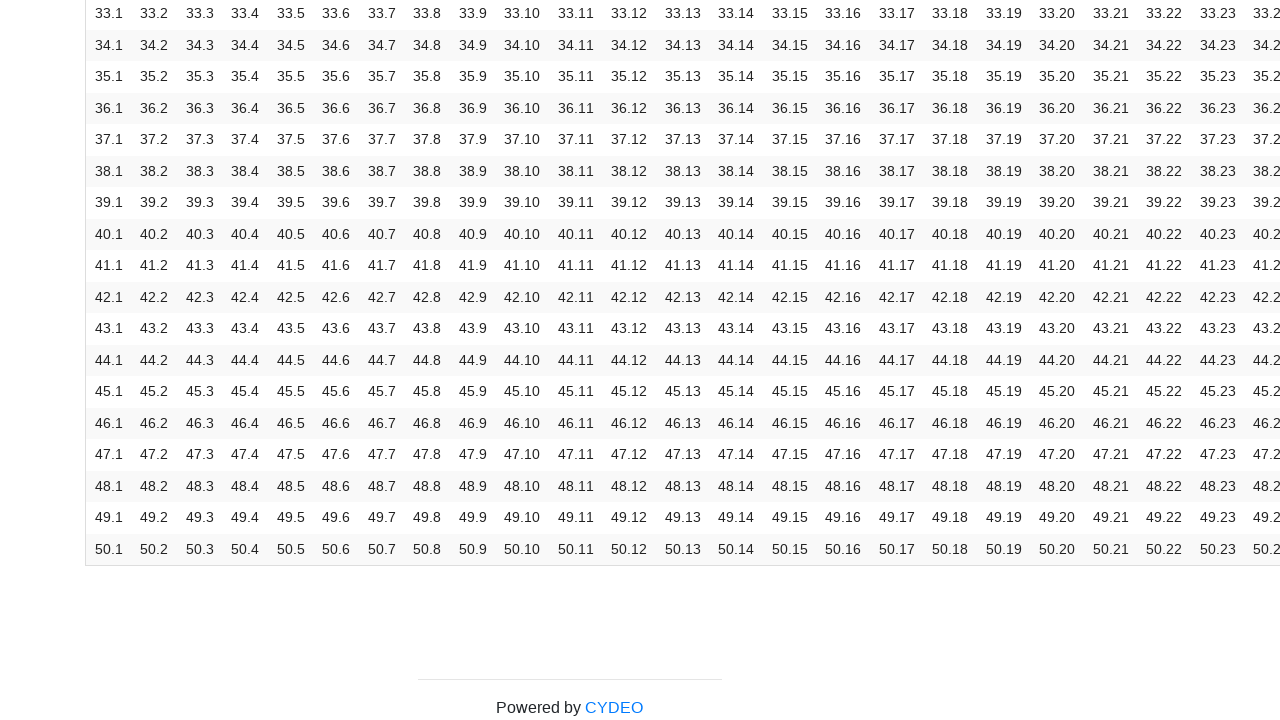

Scrolled up to Home link at the top of the page
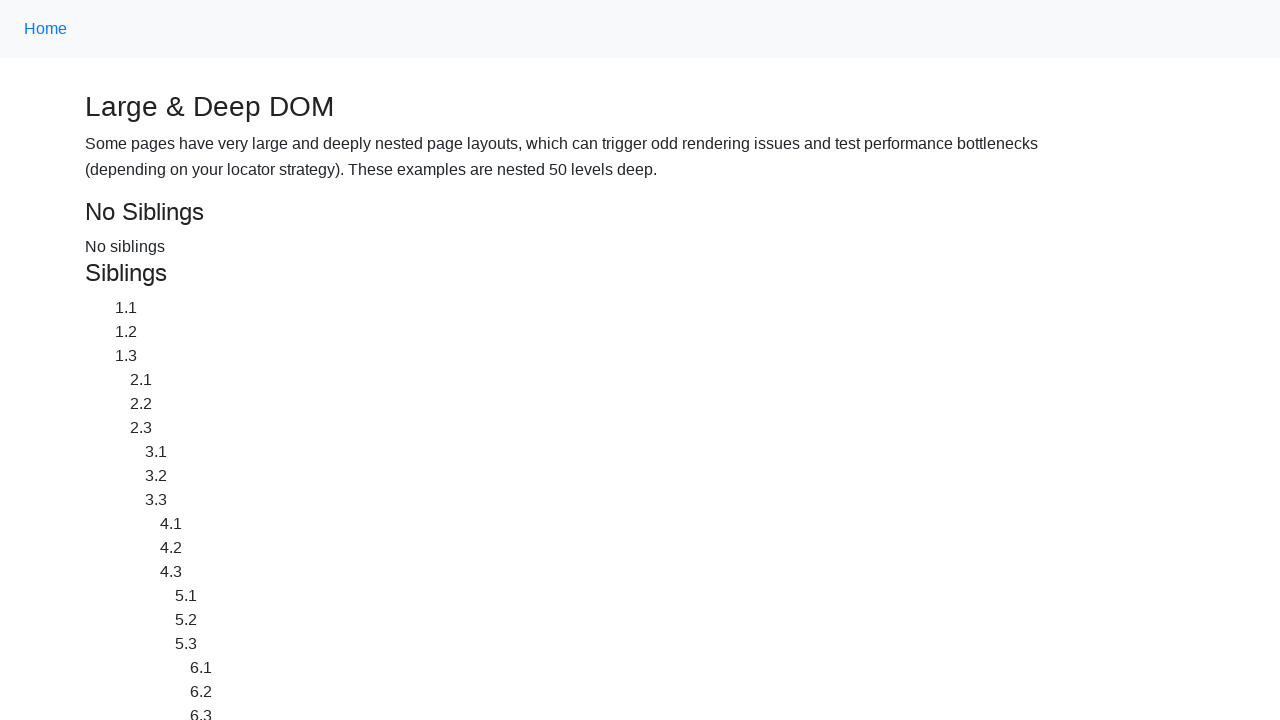

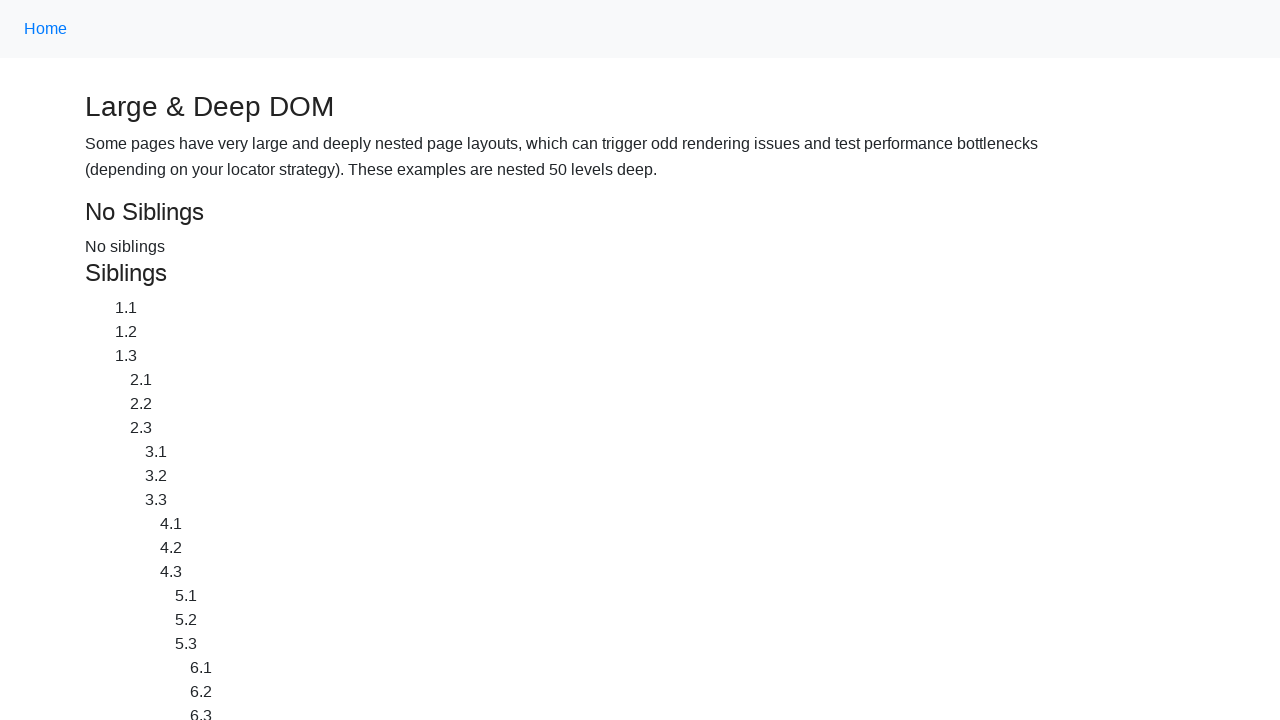